Tests JavaScript prompt popup handling by navigating to W3Schools tryit page, switching to the result iframe, clicking a button to trigger a prompt popup, entering text into the prompt, and accepting it.

Starting URL: https://www.w3schools.com/js/tryit.asp?filename=tryjs_prompt

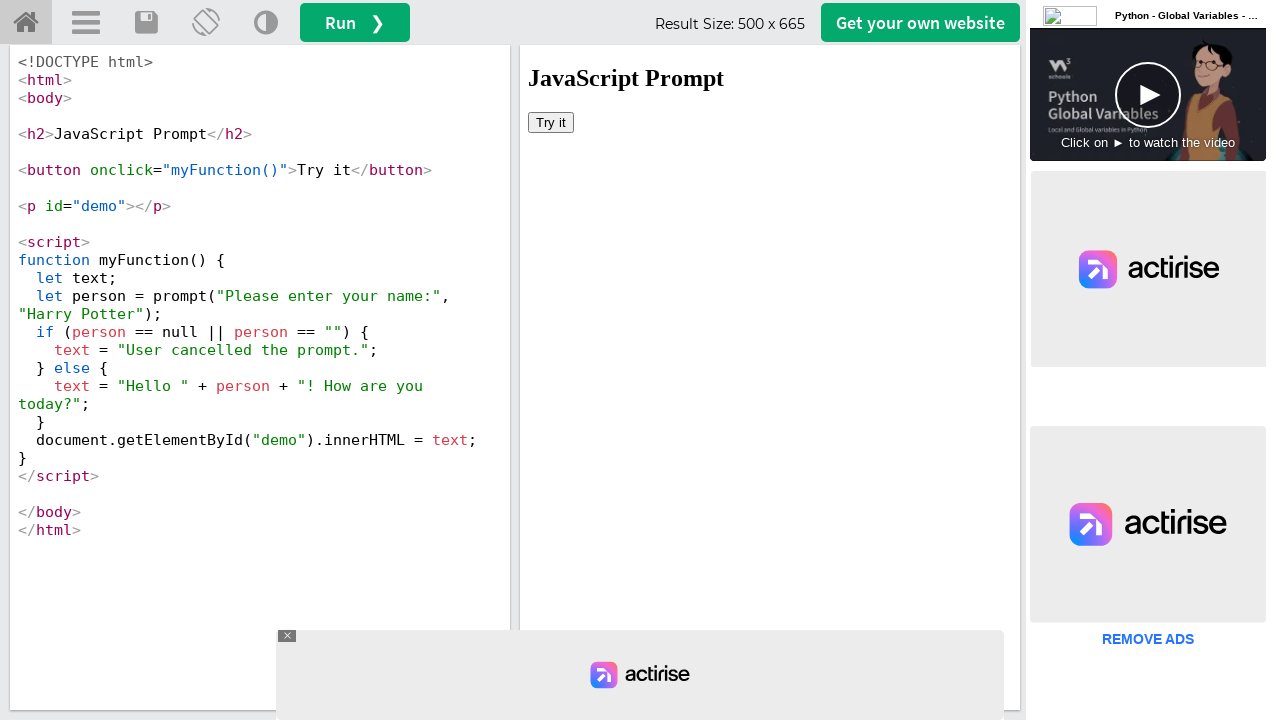

Located the result iframe (#iframeResult)
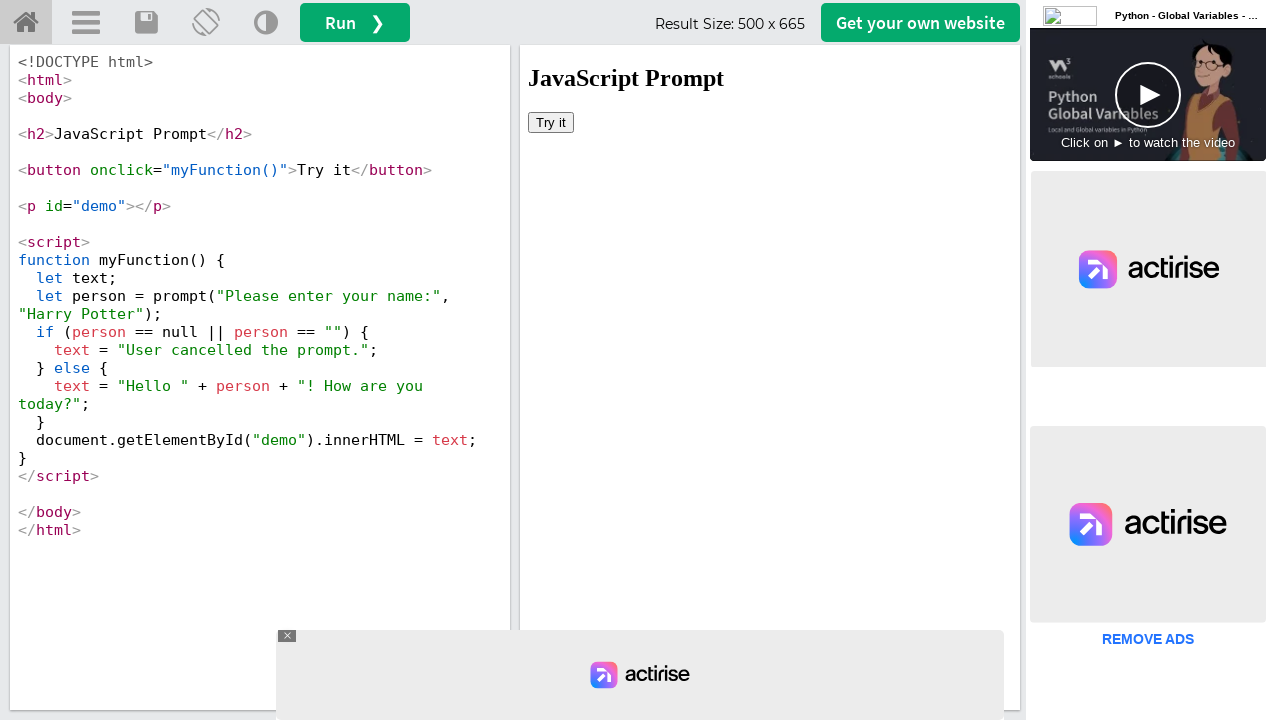

Clicked the 'Try it' button inside the iframe at (551, 122) on #iframeResult >> internal:control=enter-frame >> xpath=//button[text()='Try it']
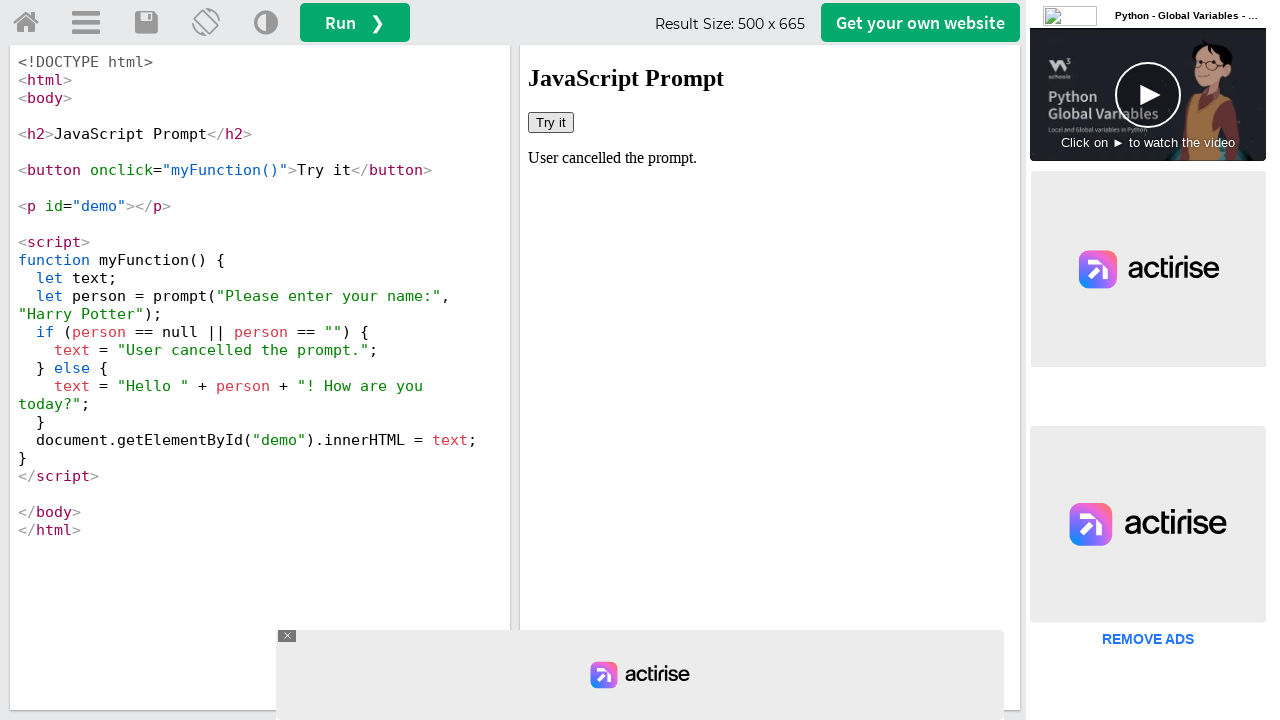

Set up dialog handler to accept prompts with 'Selenium students'
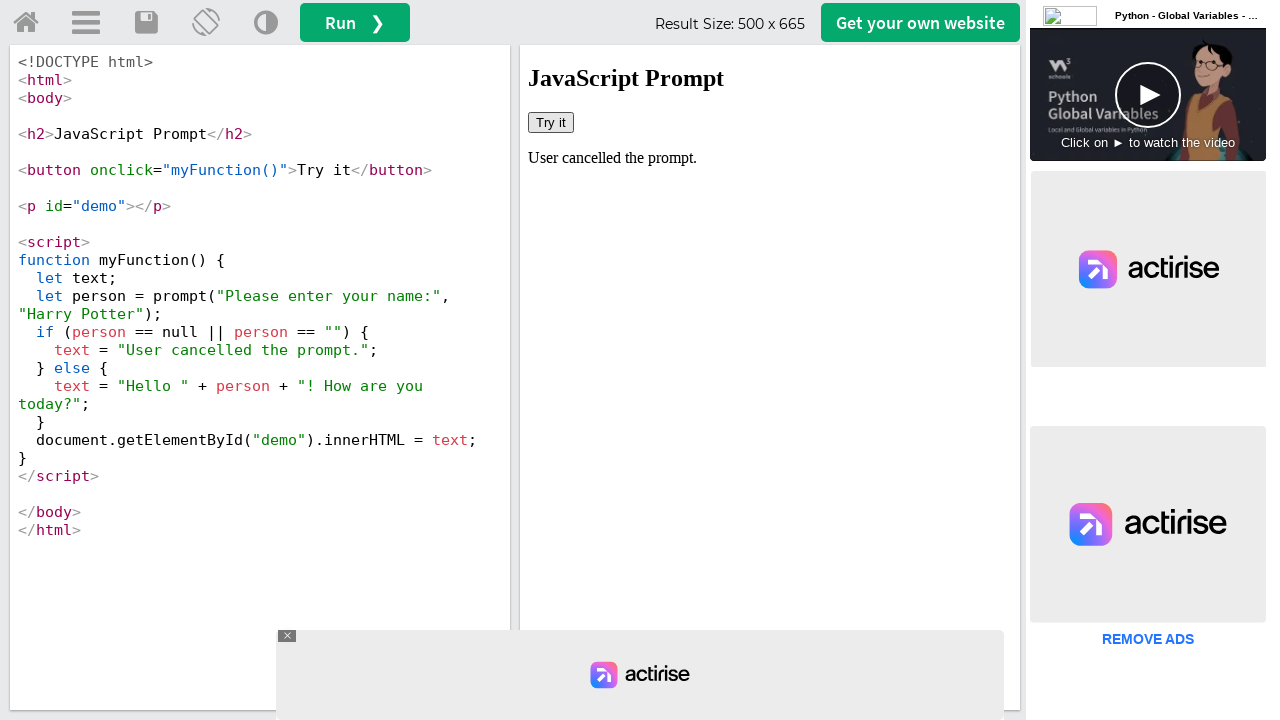

Clicked the 'Try it' button to trigger the prompt popup at (551, 122) on #iframeResult >> internal:control=enter-frame >> xpath=//button[text()='Try it']
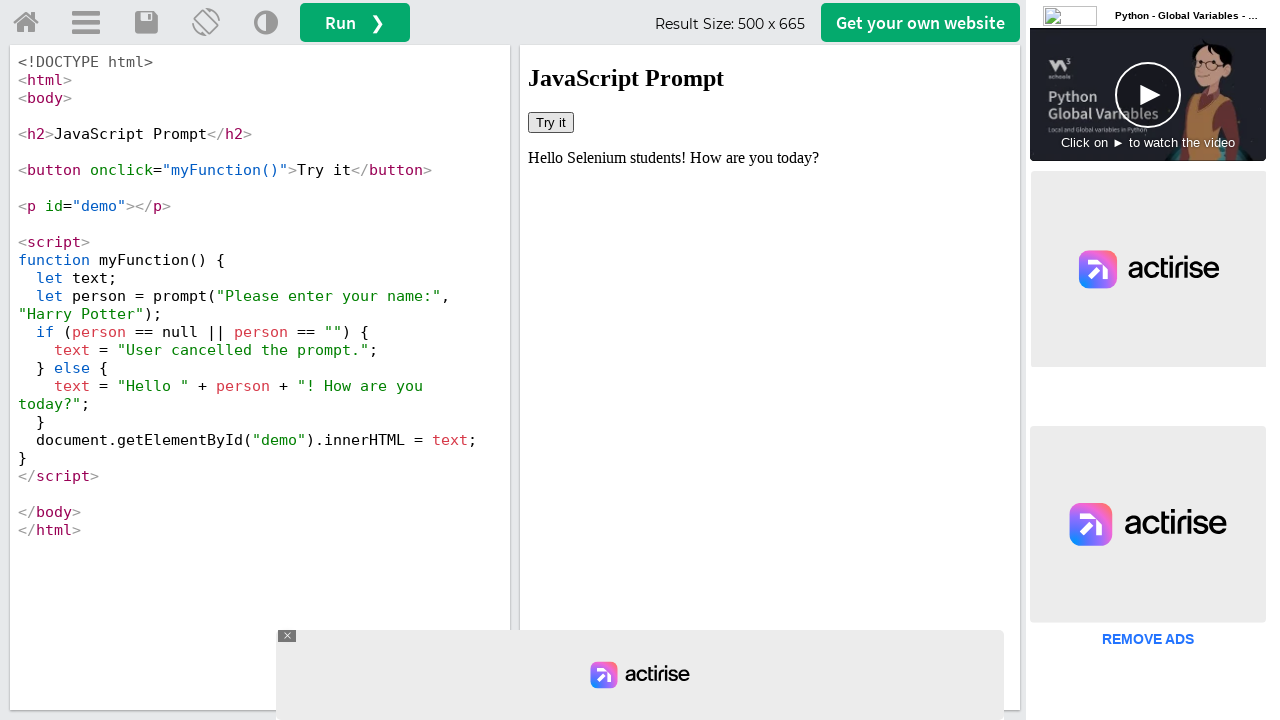

Waited 1000ms for dialog interaction to complete
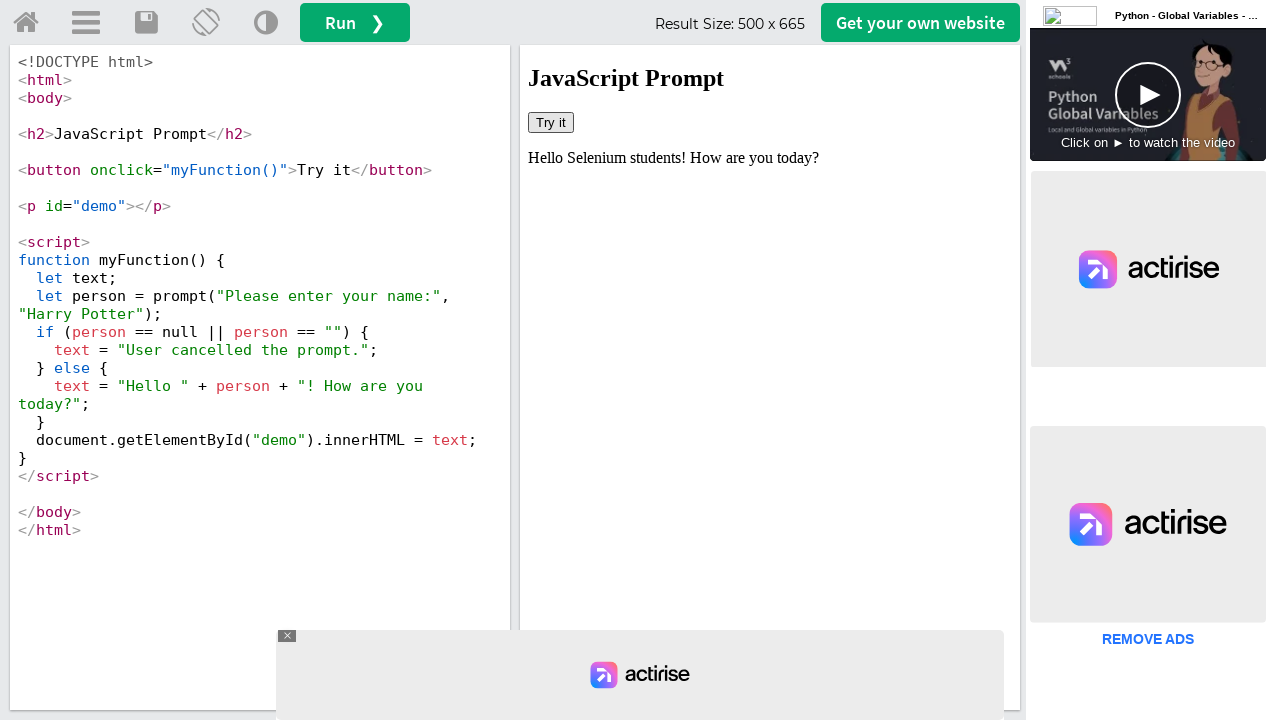

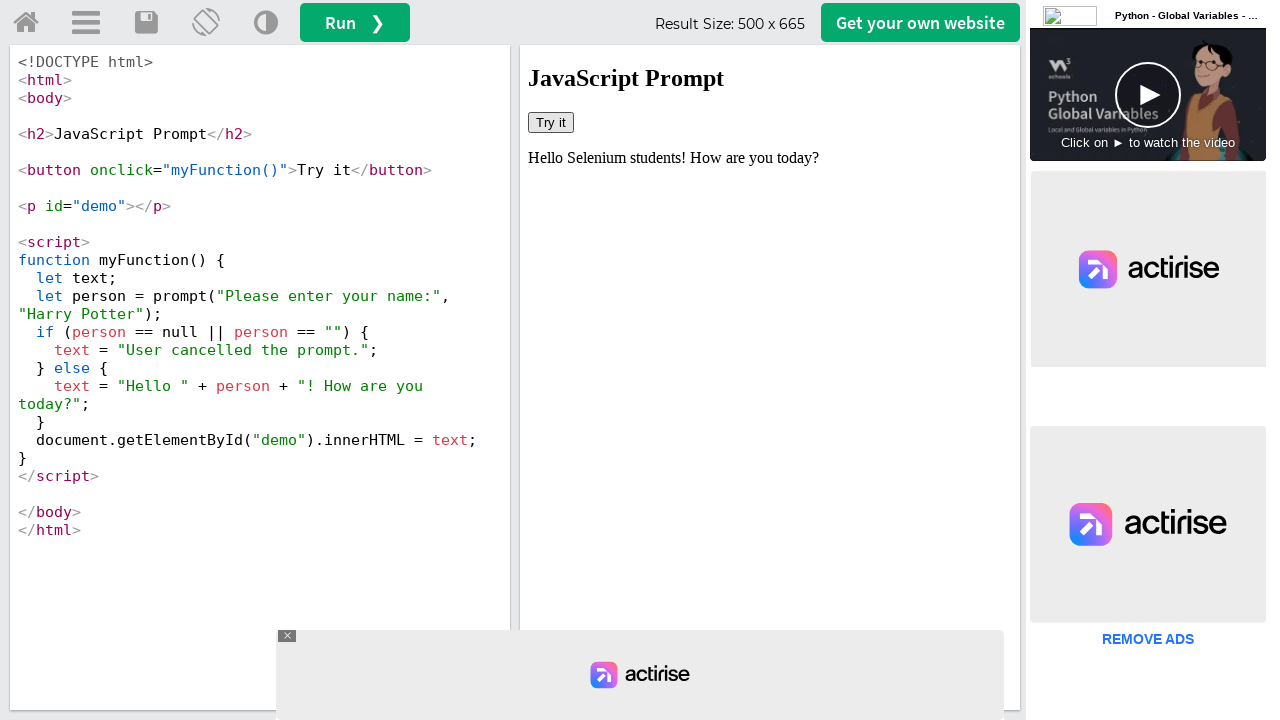